Tests web table checkbox interaction by selecting checkboxes associated with specific usernames (Joe.Root and John.Smith) on an XPath practice page

Starting URL: https://selectorshub.com/xpath-practice-page/

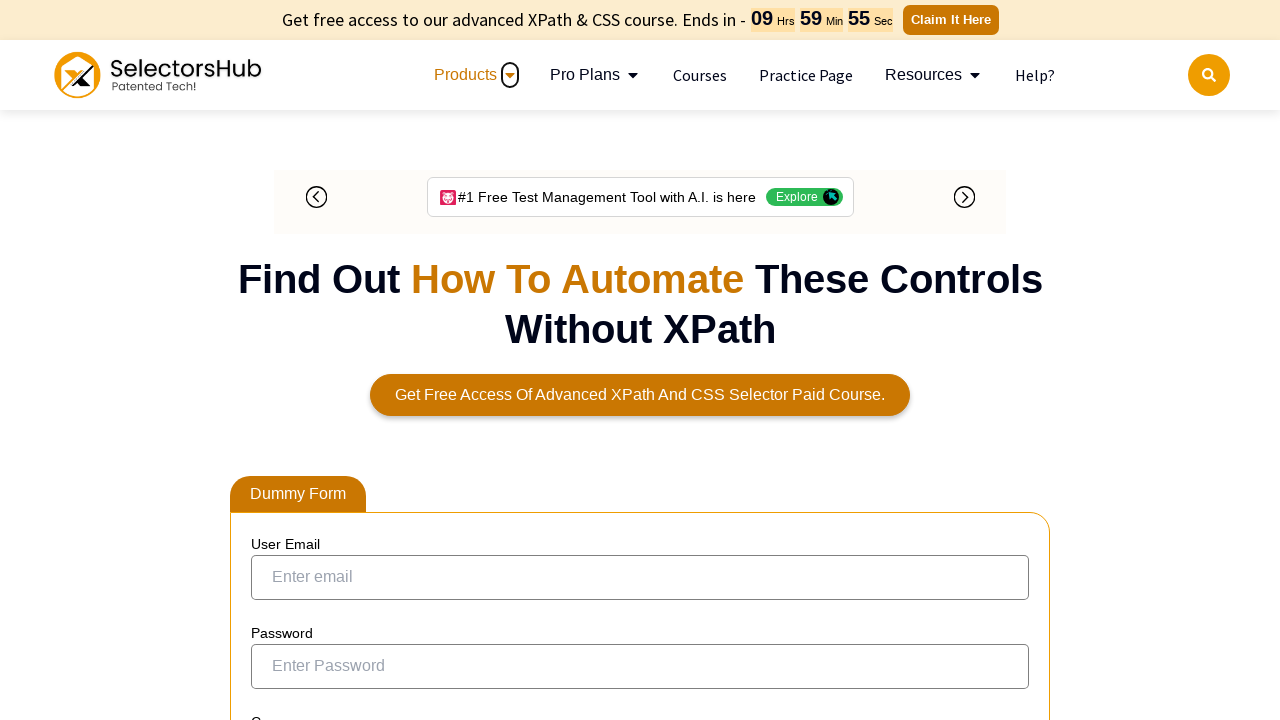

Selected checkbox for user Joe.Root at (274, 353) on xpath=//a[contains(text(),'Joe.Root')]/parent::td/preceding-sibling::td/child::i
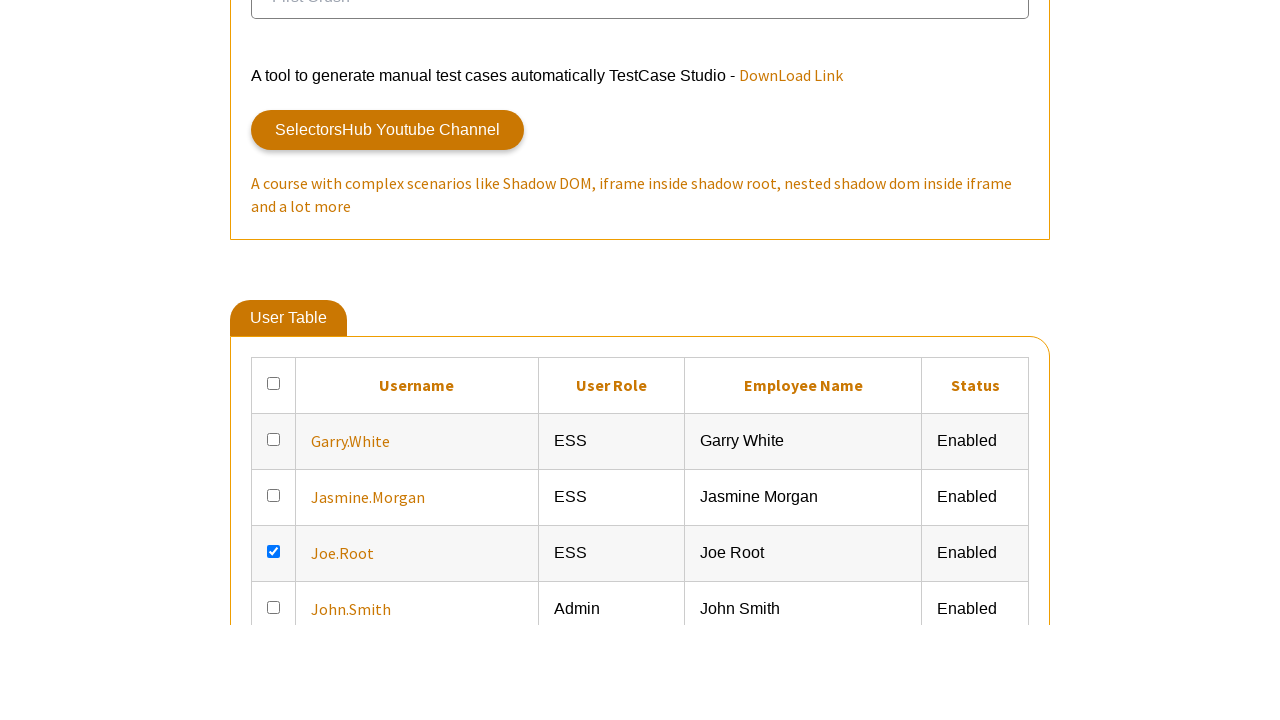

Selected checkbox for user John.Smith at (274, 360) on xpath=//a[contains(text(),'John.Smith')]/parent::td/preceding-sibling::td/child:
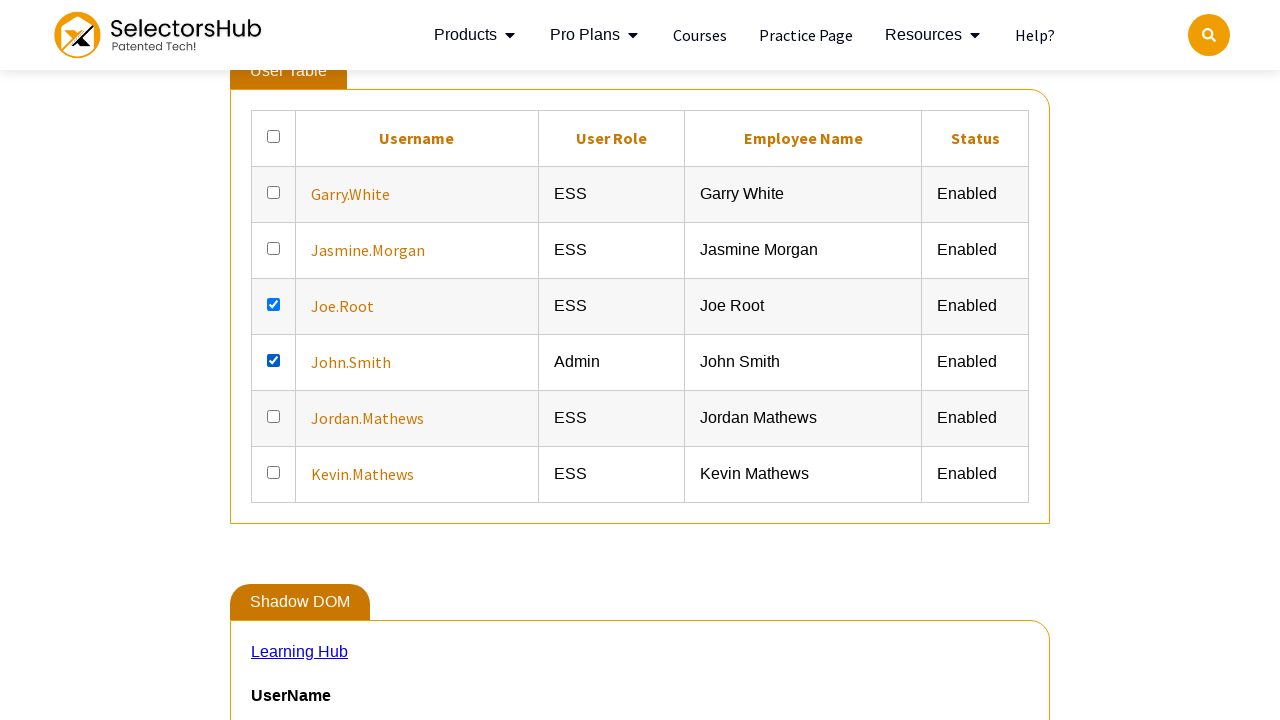

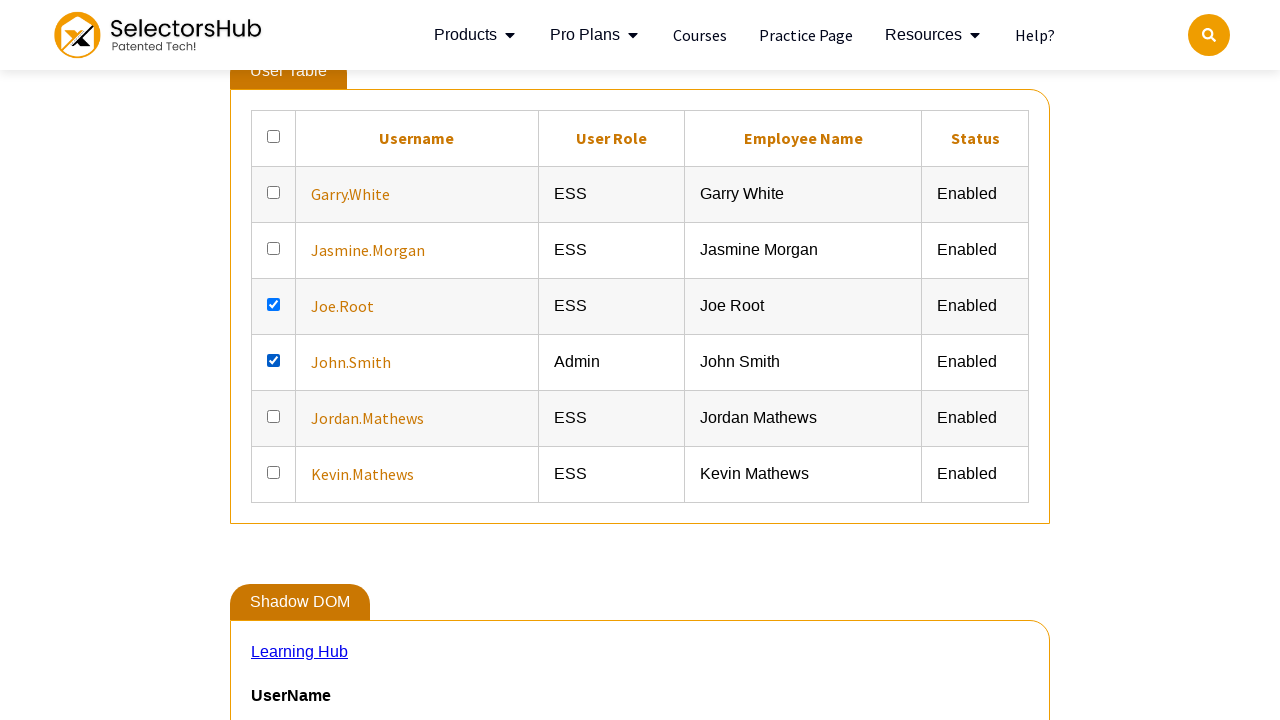